Tests navigation to A/B Test page and verifies the page heading

Starting URL: https://the-internet.herokuapp.com/

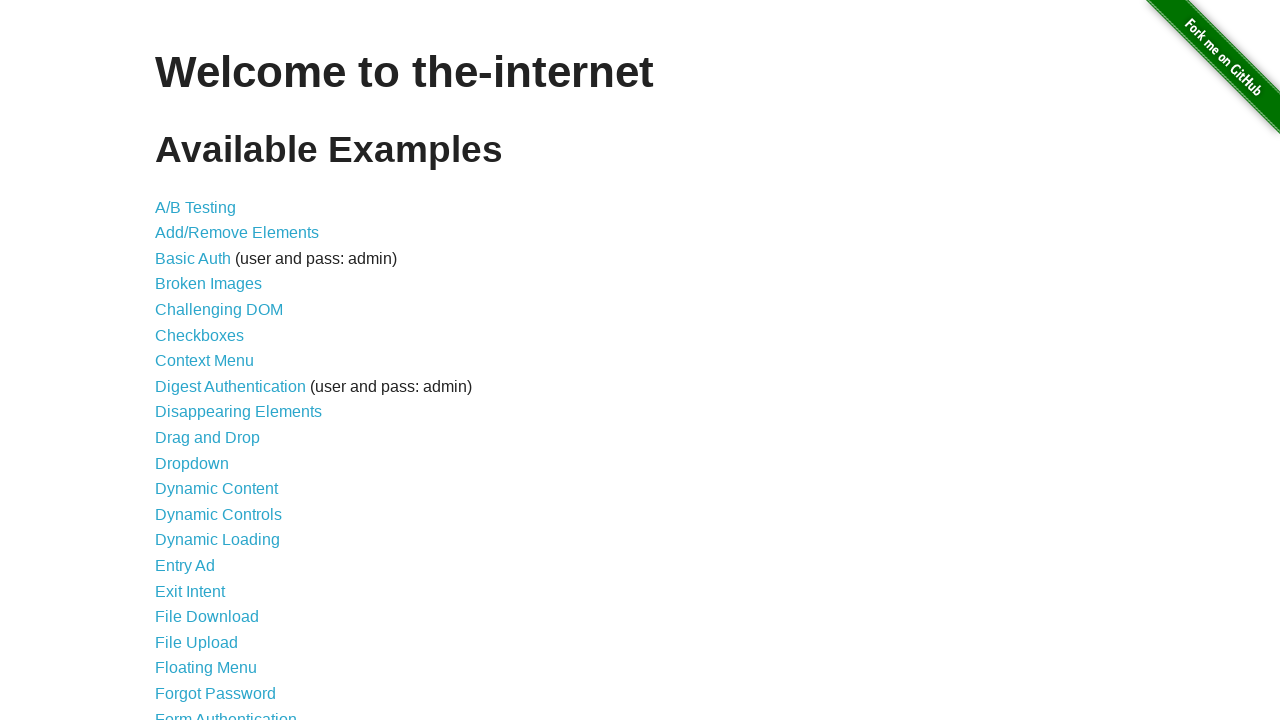

Clicked on A/B Testing link at (196, 207) on a[href='/abtest']
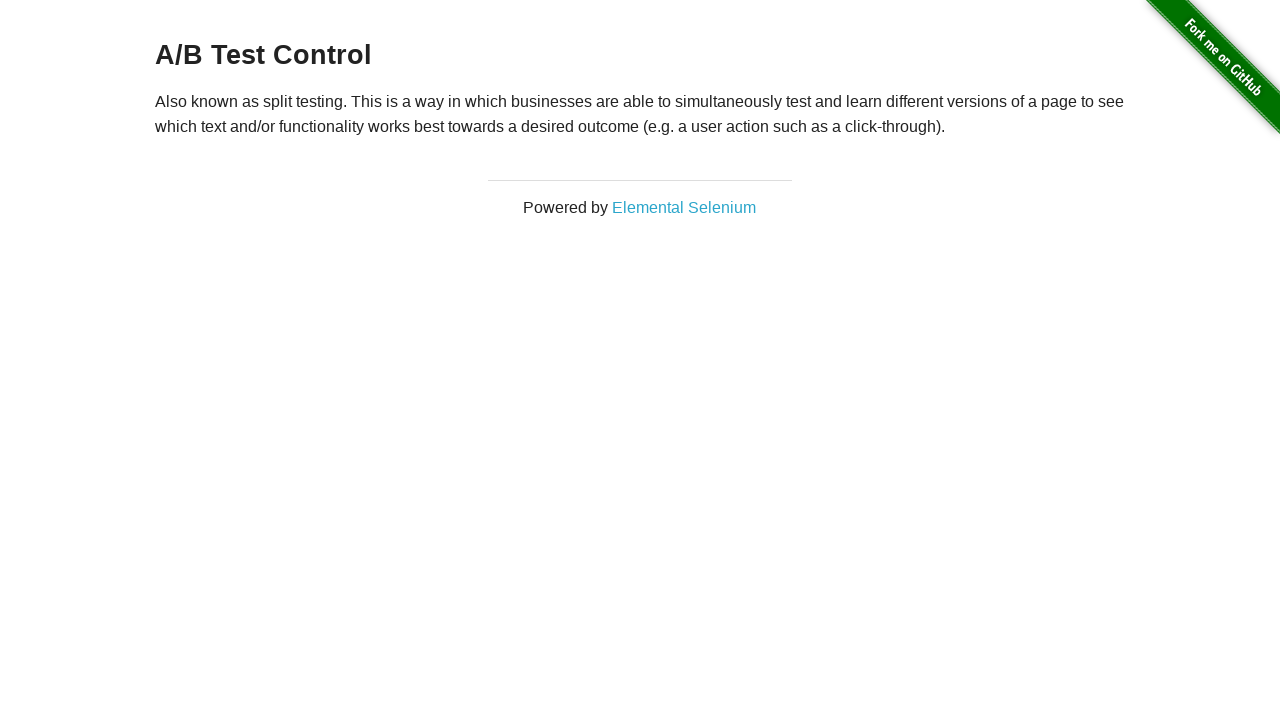

Waited for A/B Test heading to load
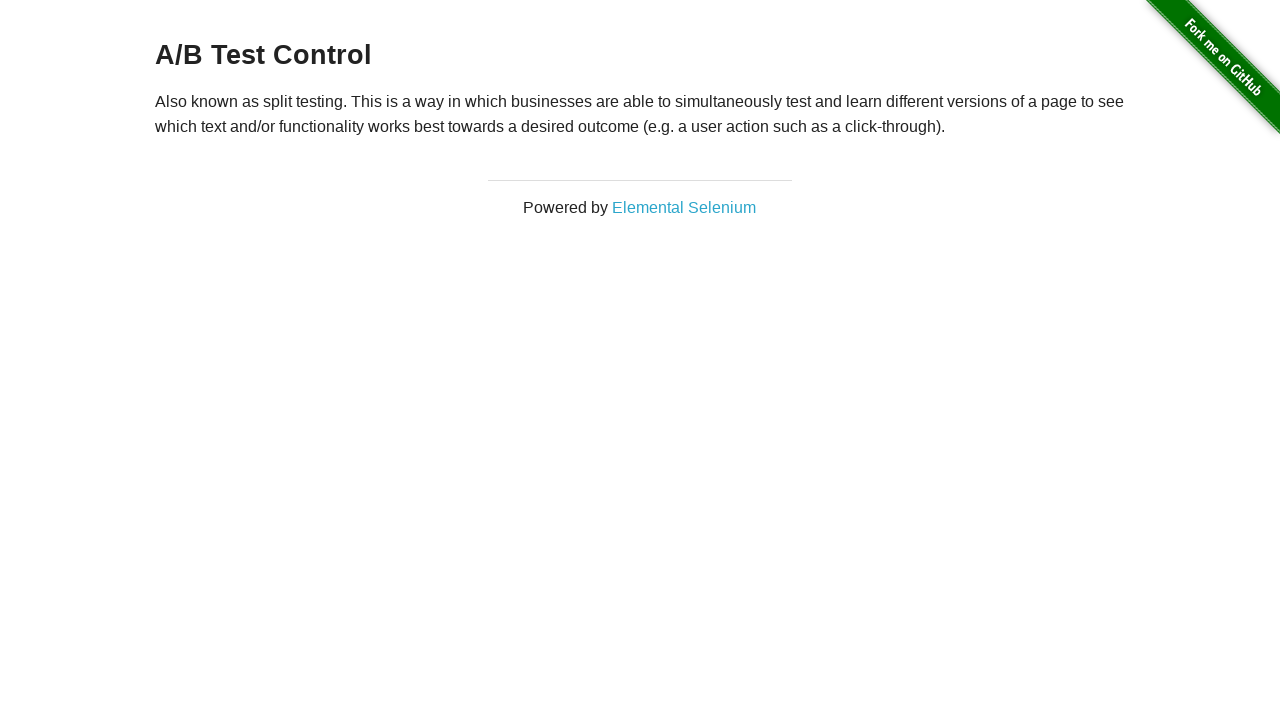

Verified A/B Test heading text is 'A/B Test Control'
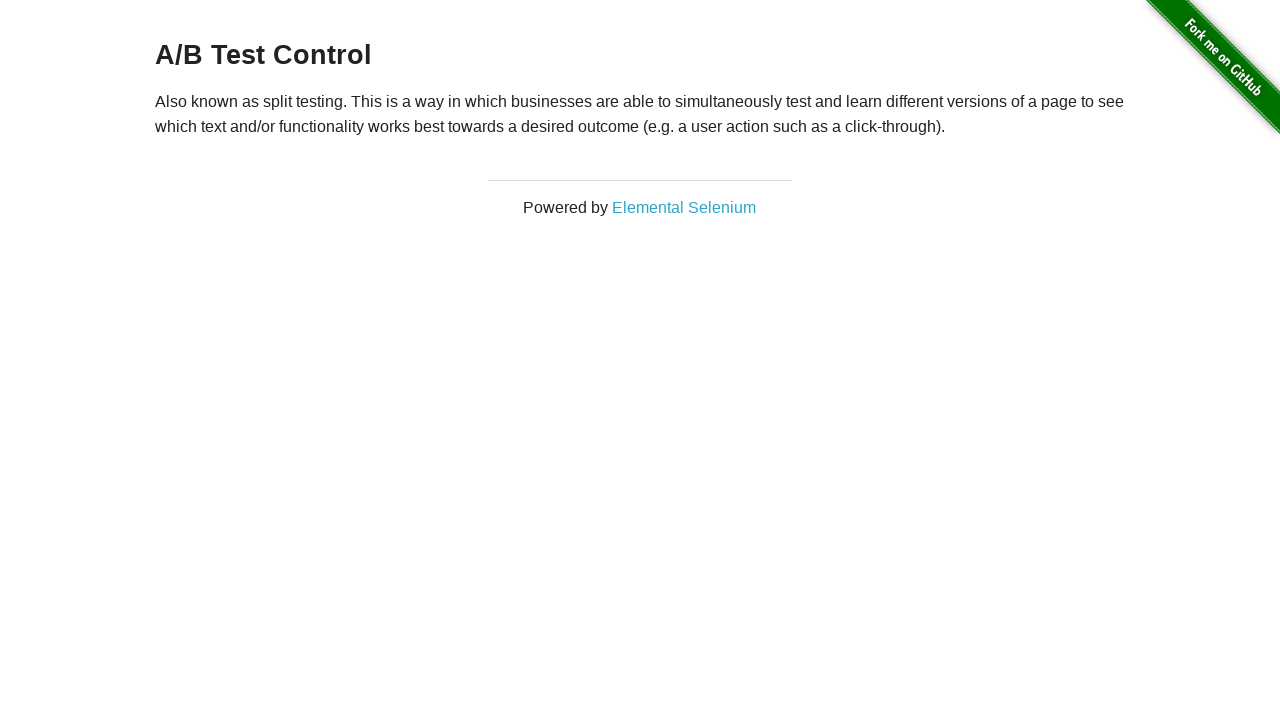

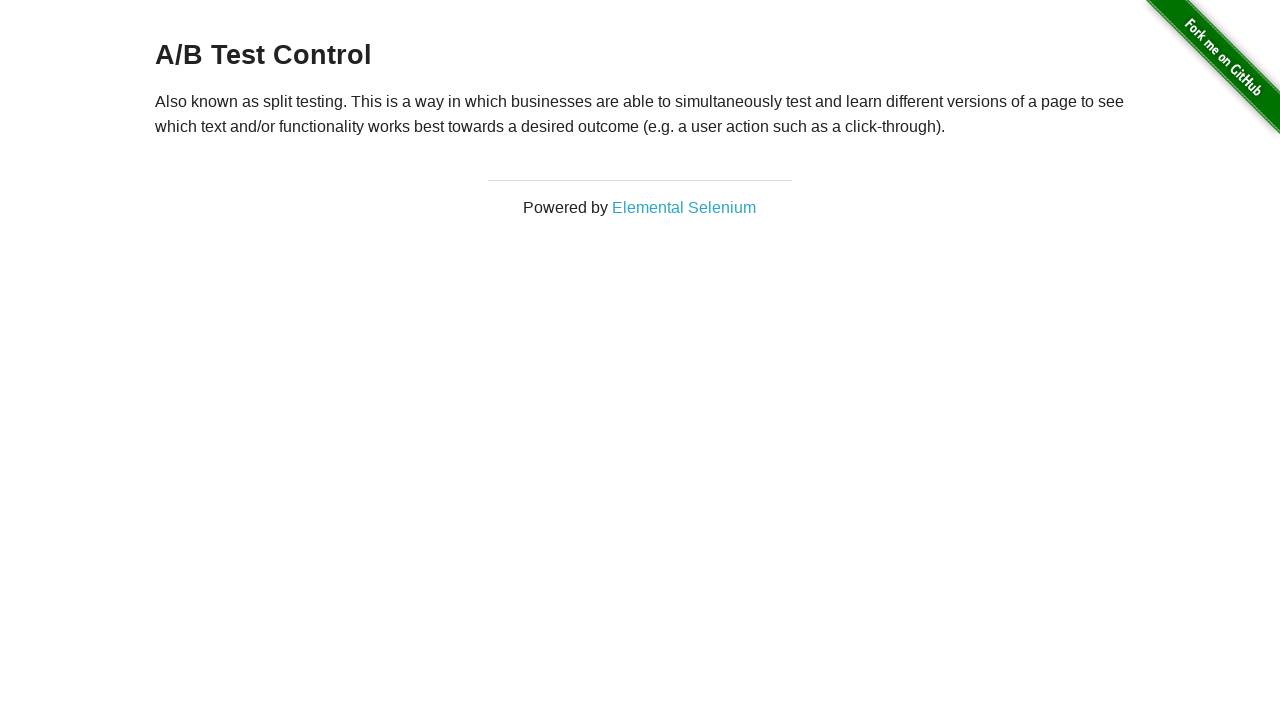